Navigates to the Automation Exercise website and verifies the page title

Starting URL: http://automationexercise.com

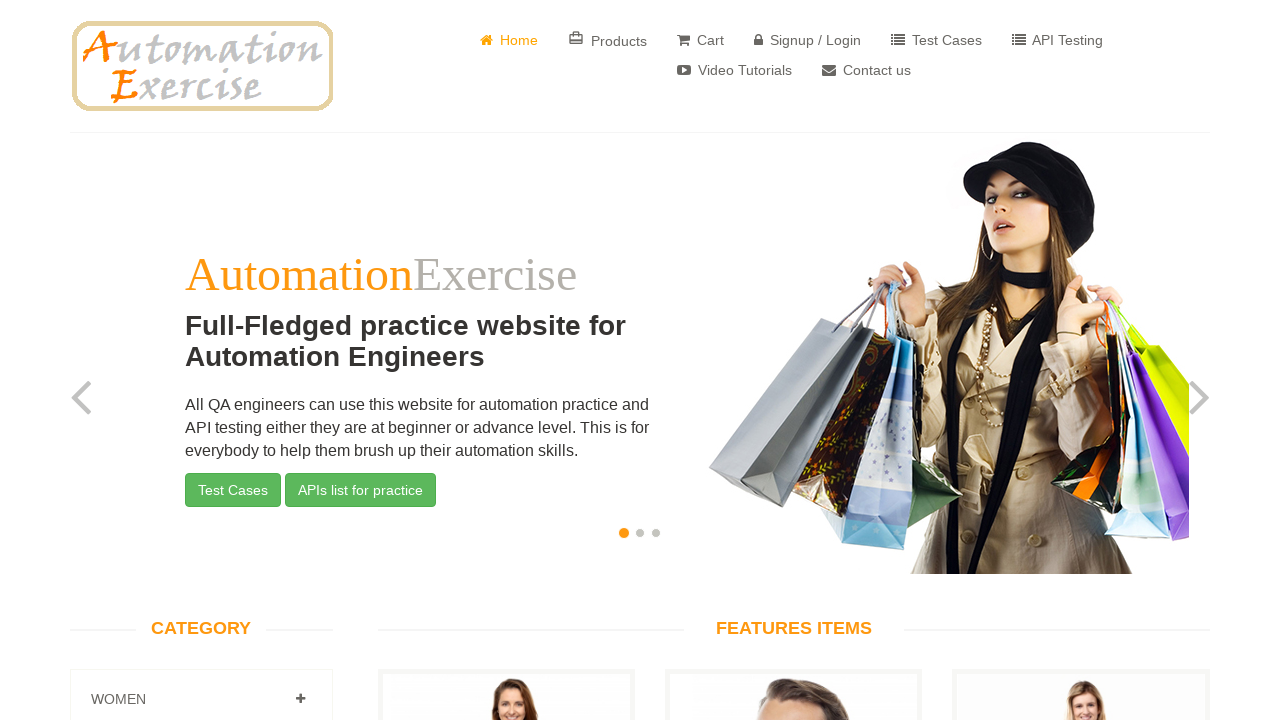

Verified page title is 'Automation Exercise'
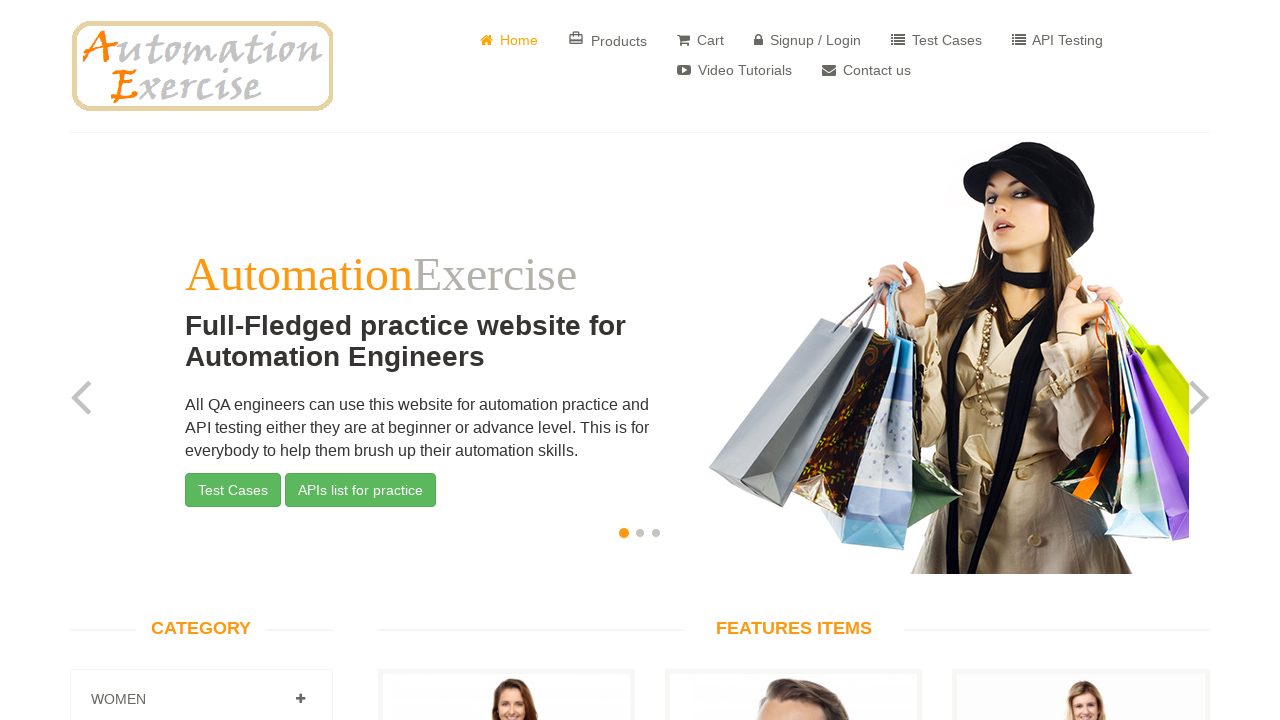

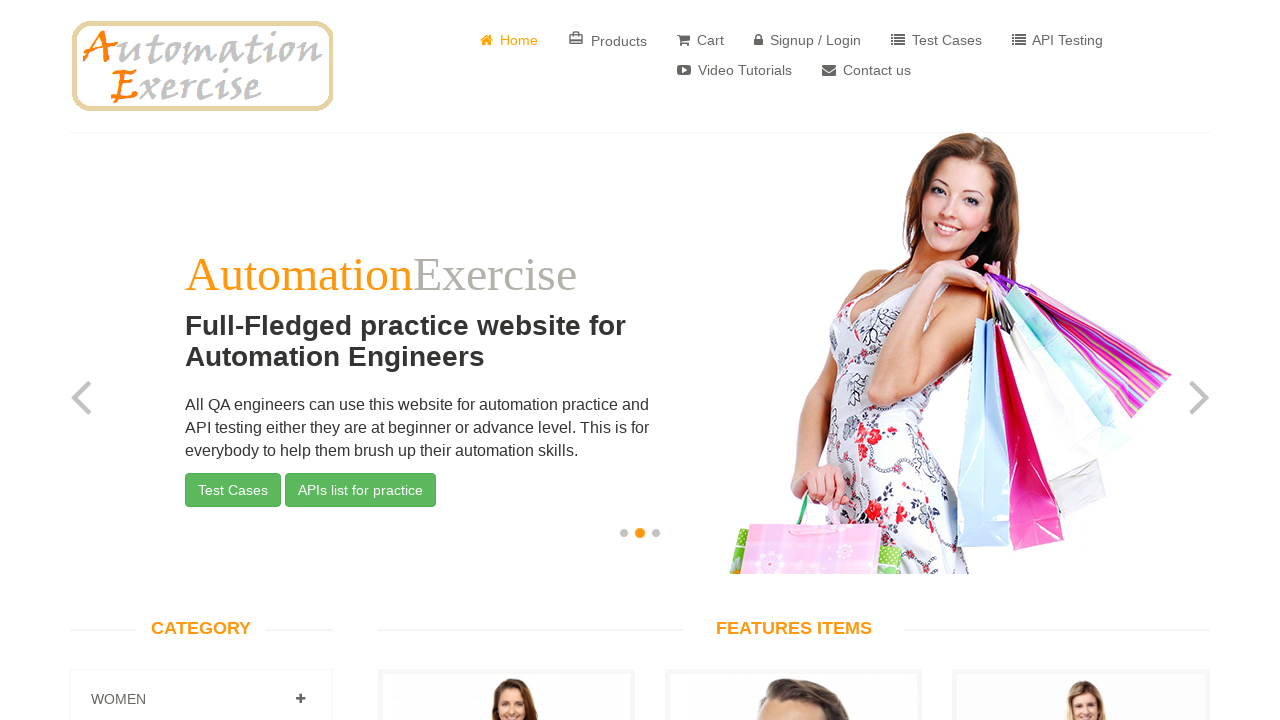